Tests JavaScript prompt dialog by clicking prompt button, entering text and accepting

Starting URL: https://the-internet.herokuapp.com/javascript_alerts

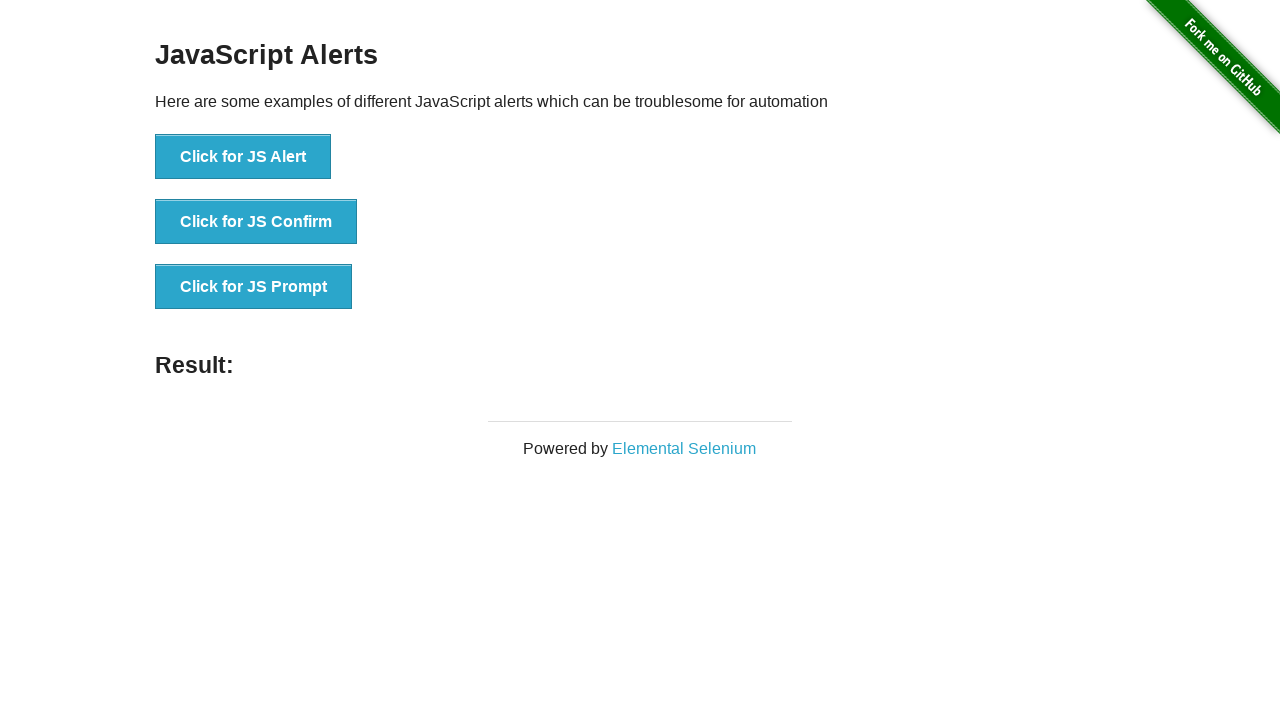

Set up dialog handler to accept prompt with text 'alabala12345'
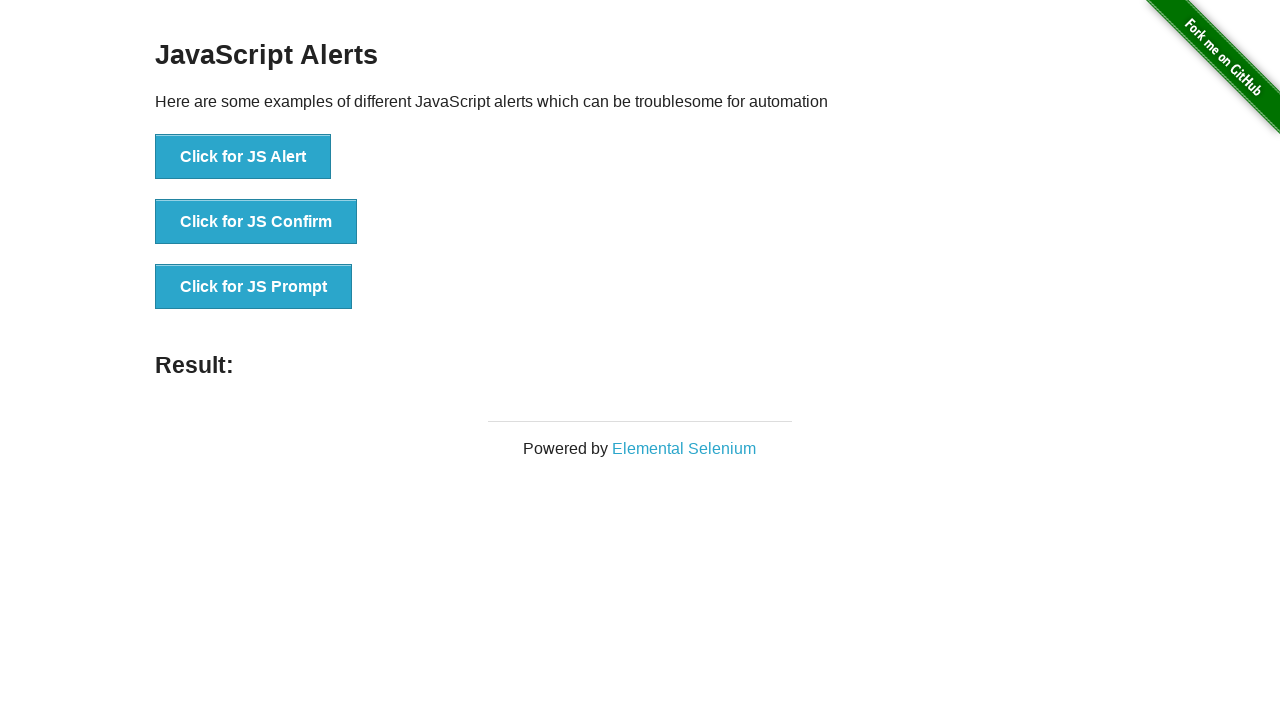

Clicked JS Prompt button to trigger prompt dialog at (254, 287) on xpath=//button[text() = "Click for JS Prompt"]
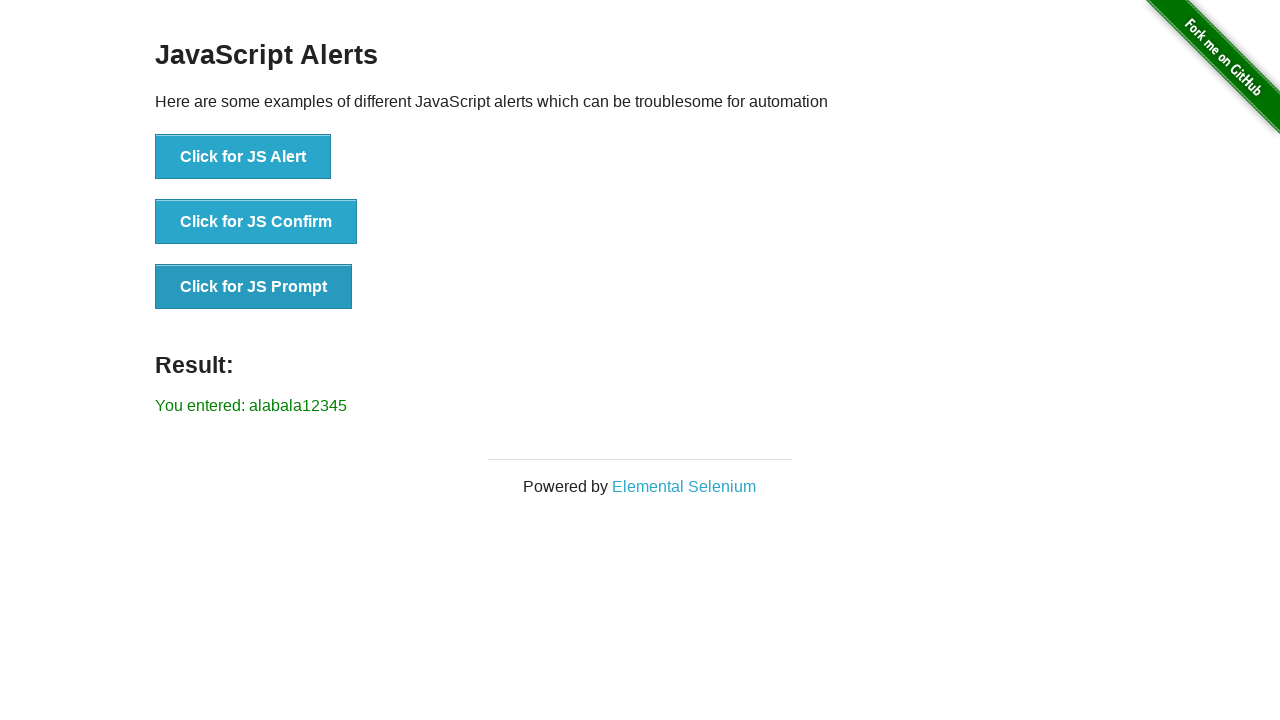

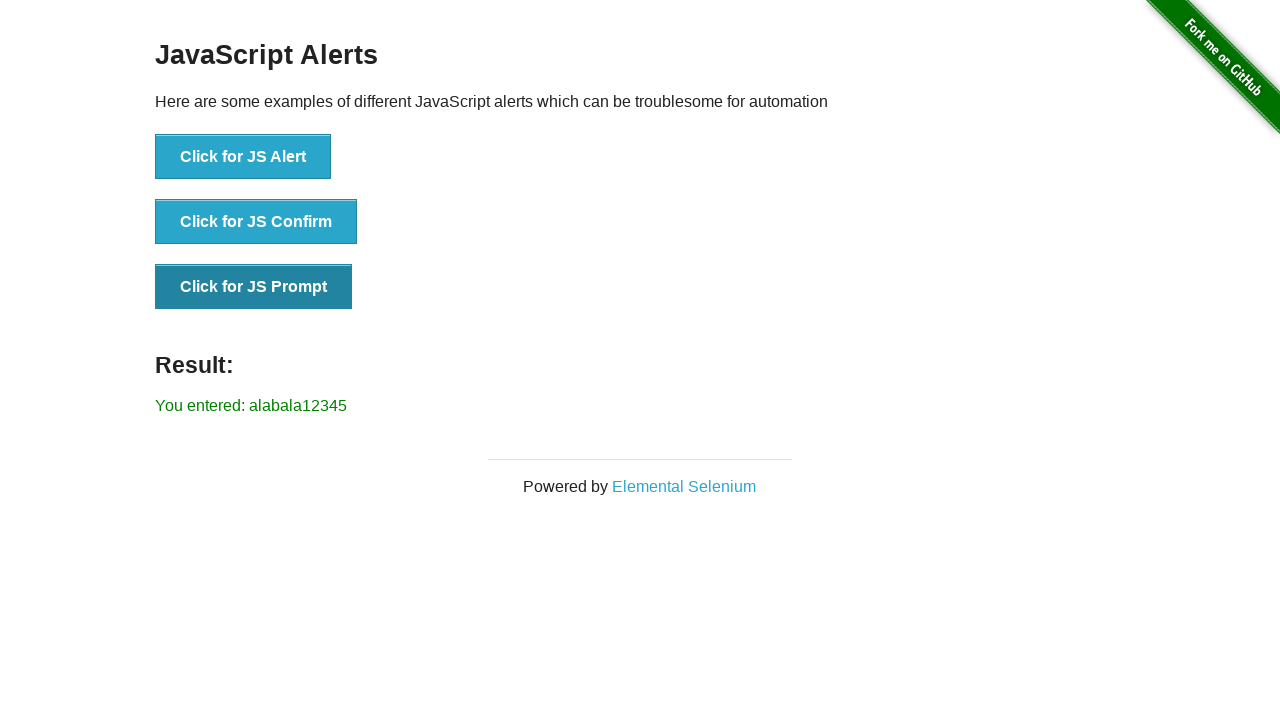